Navigates through a book catalog website, verifying that product listings load on each page and pagination works by clicking through multiple pages

Starting URL: https://books.toscrape.com/index.html

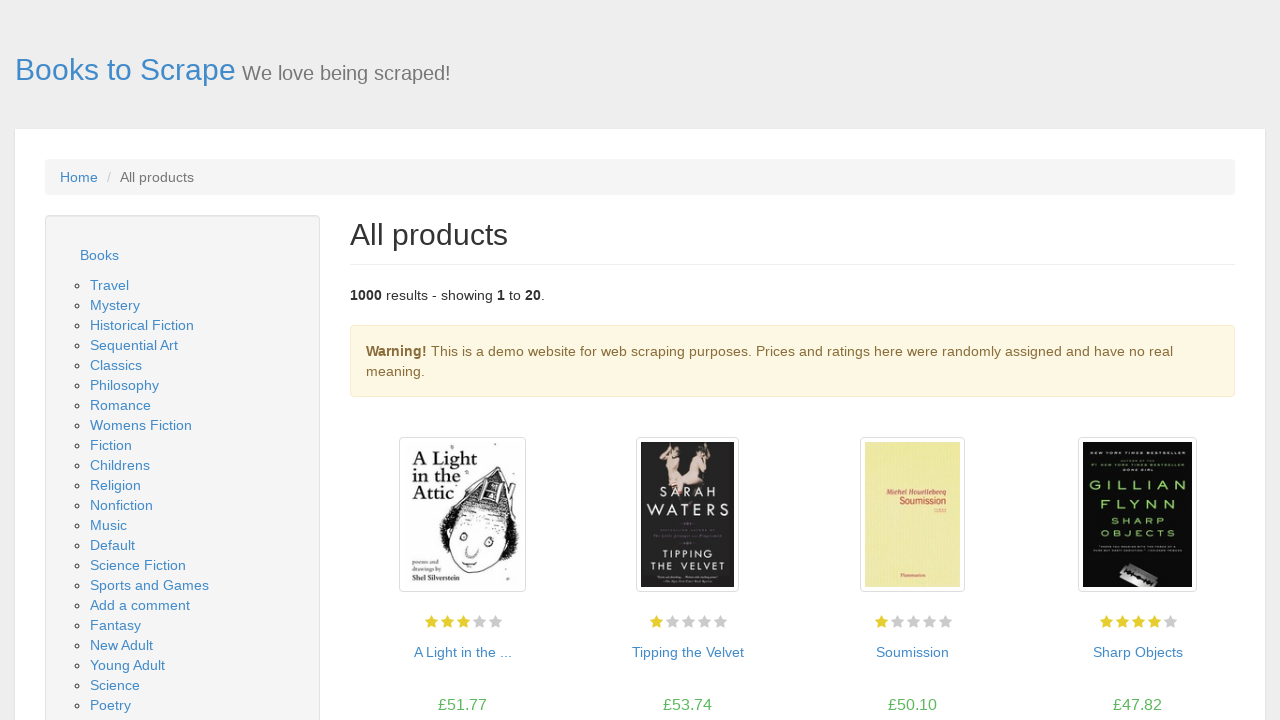

Product listings loaded on first page
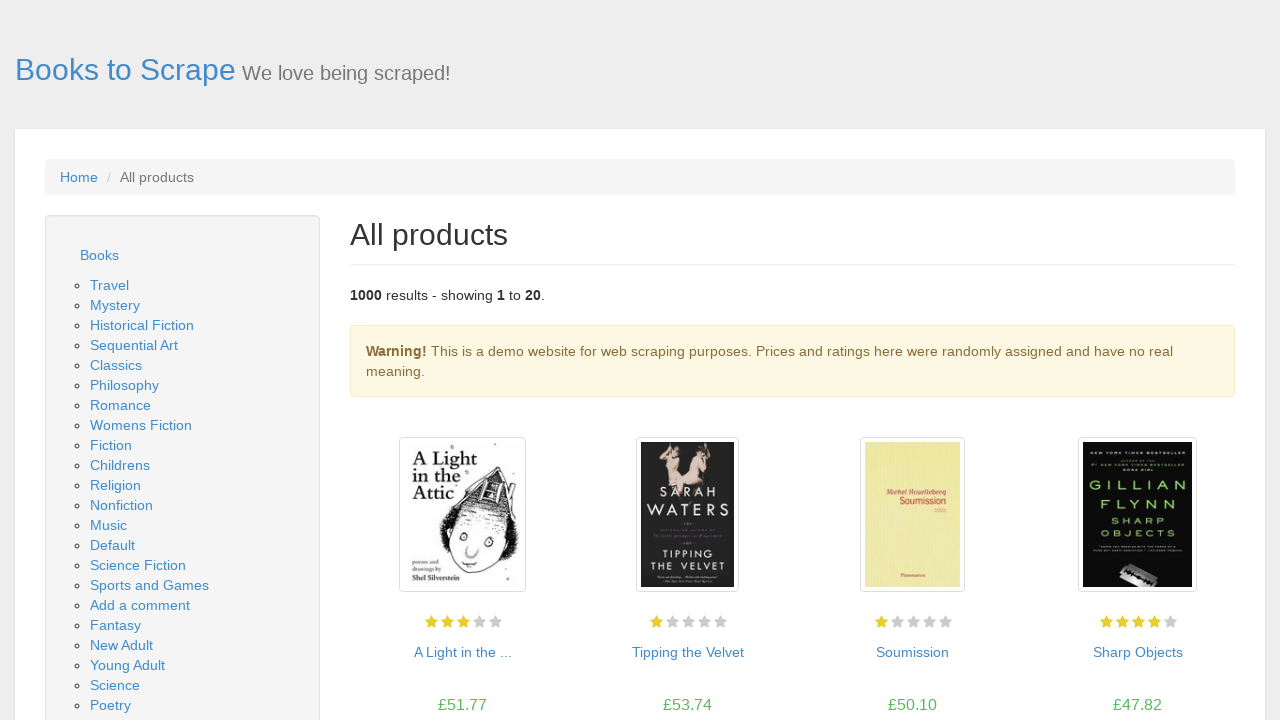

Book title links verified on first page
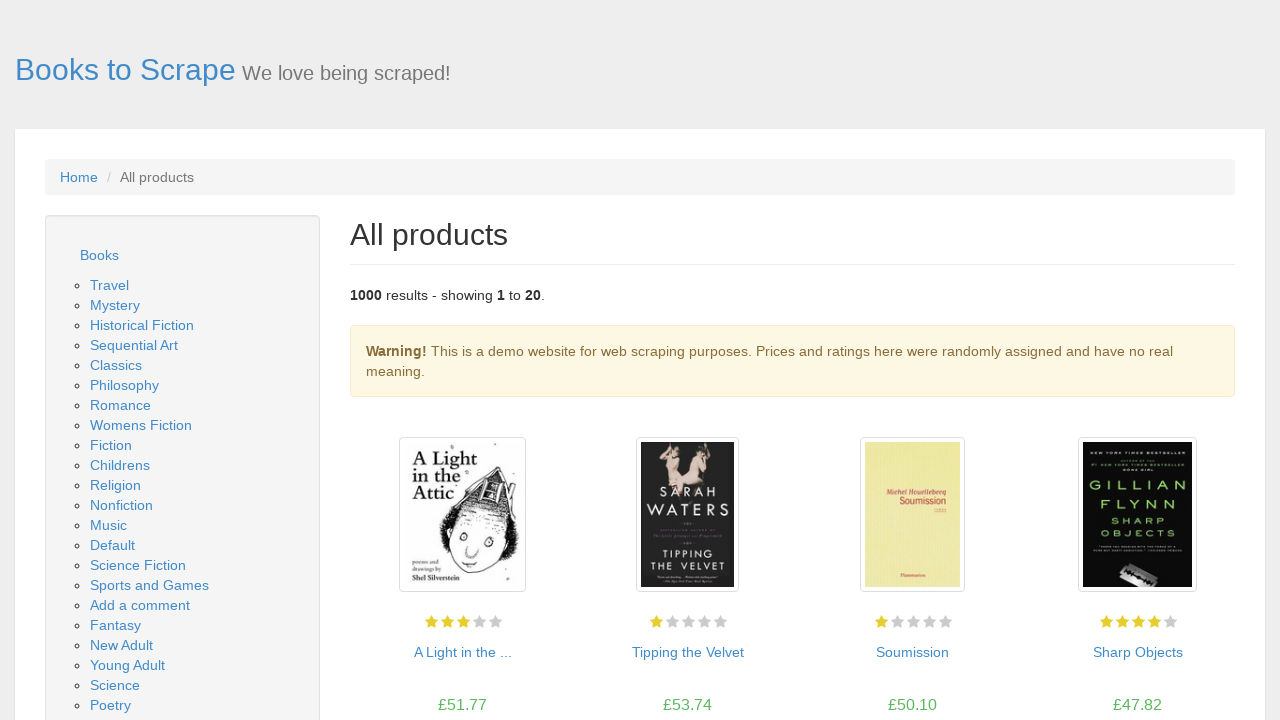

Star ratings verified on first page
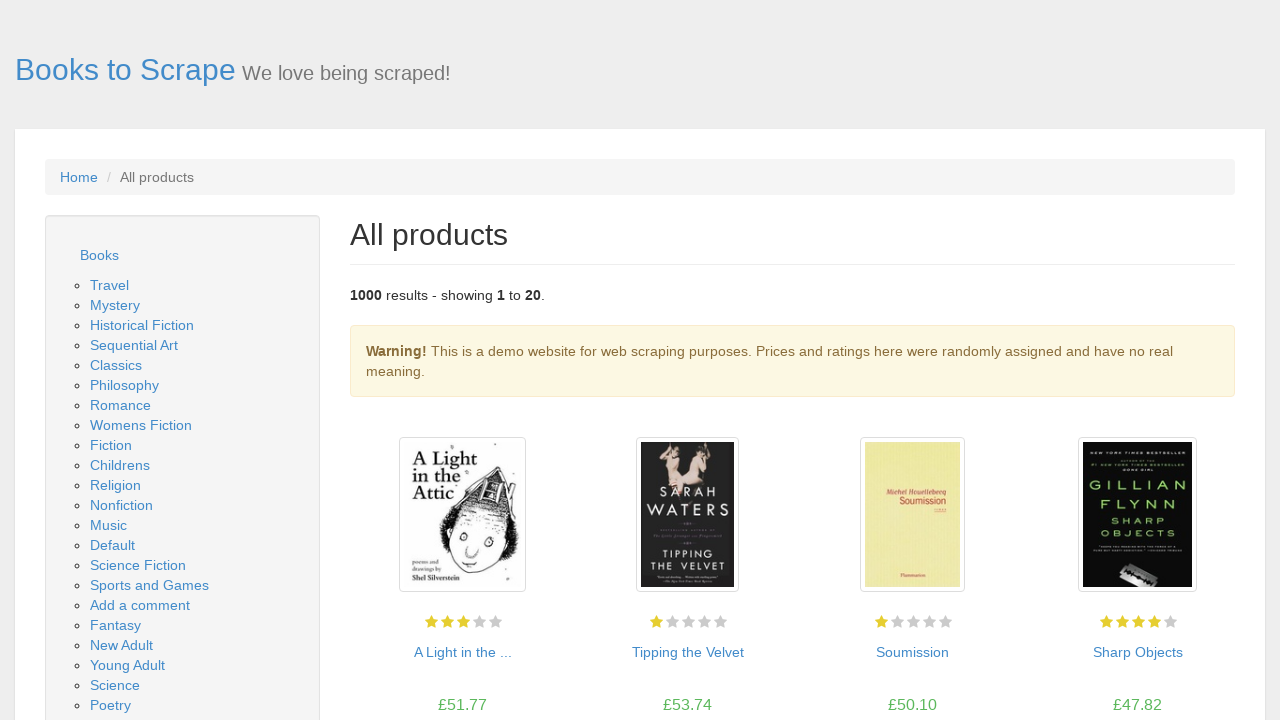

Prices verified on first page
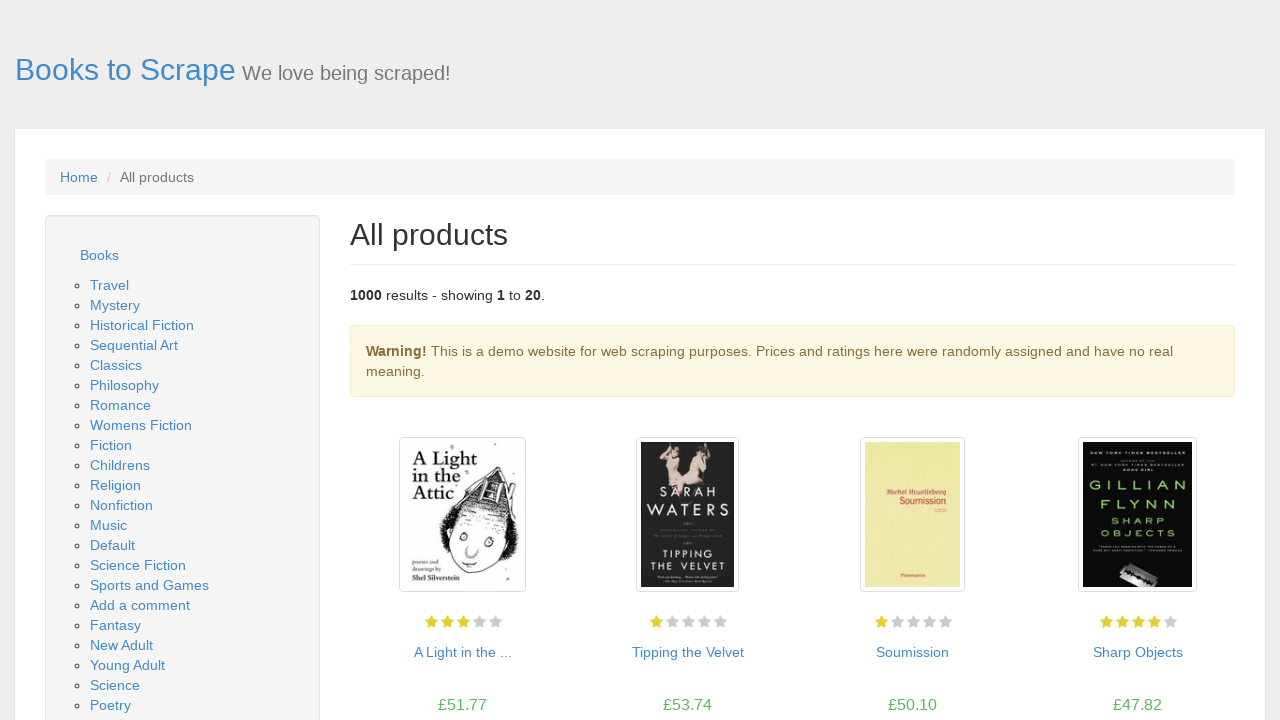

Clicked next page button to navigate to page 2 at (1206, 654) on a:has-text('next')
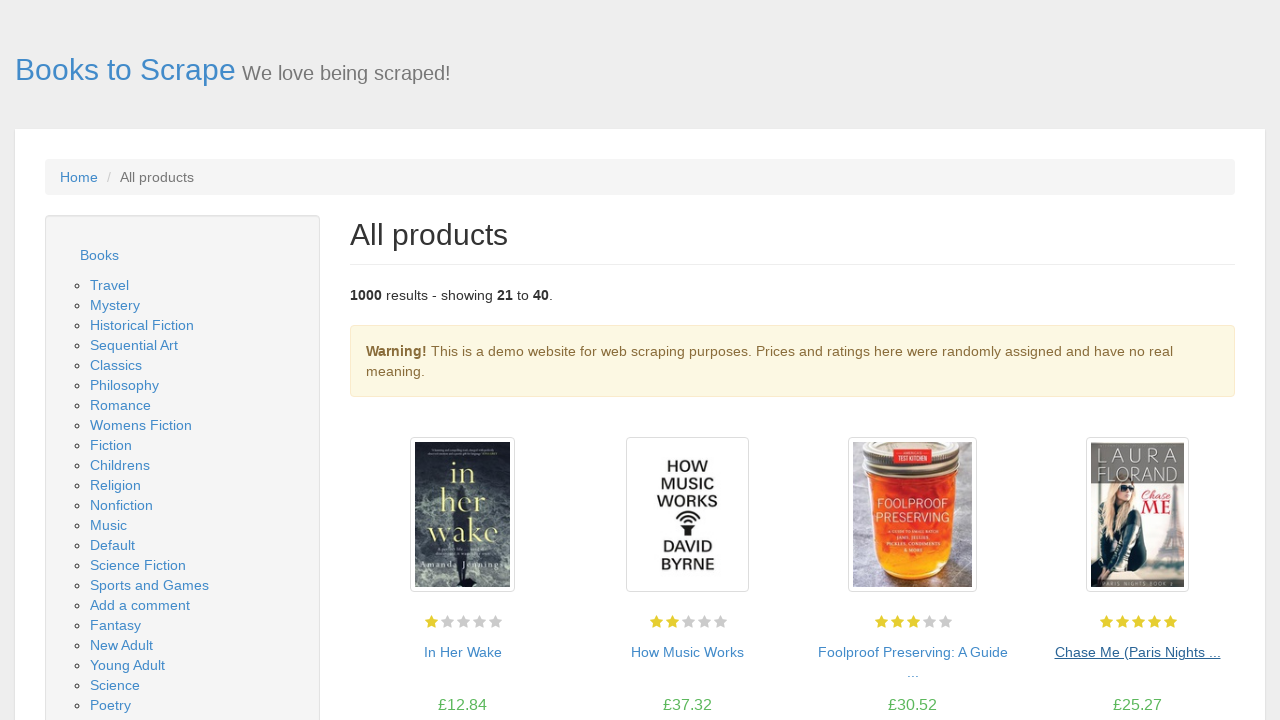

Product listings loaded on second page
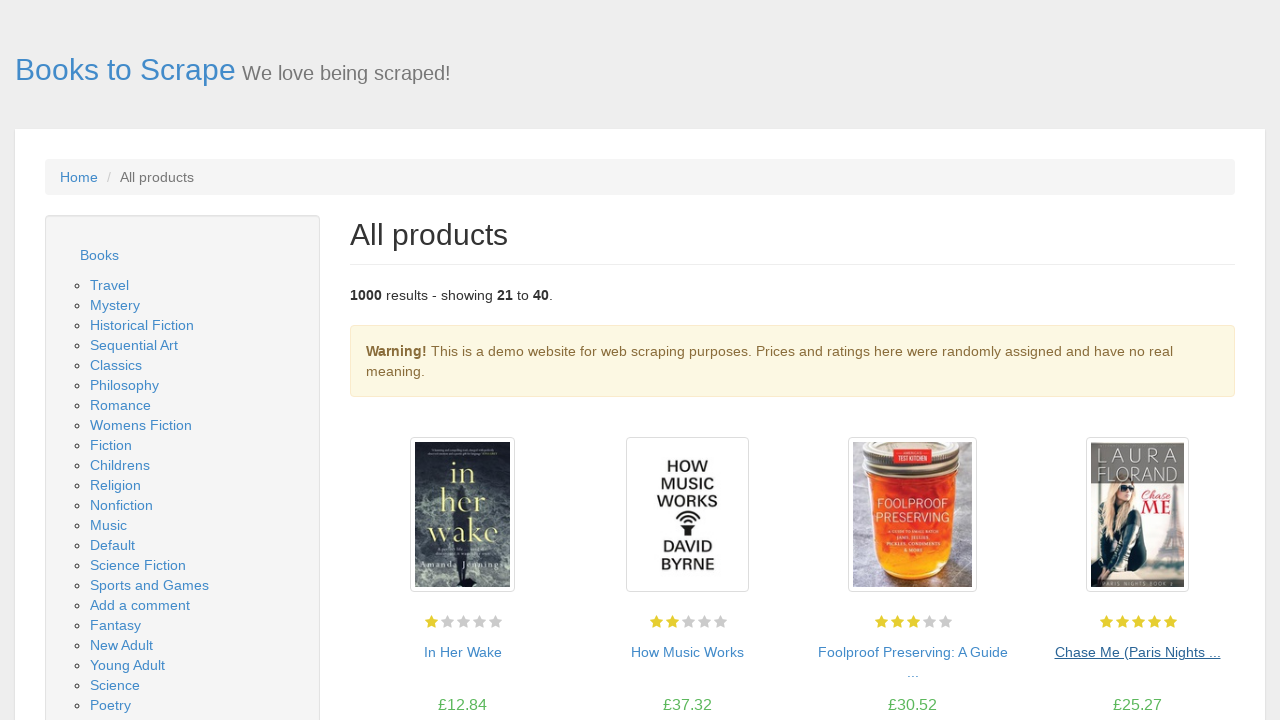

Clicked next page button to navigate to page 3 at (1206, 654) on a:has-text('next')
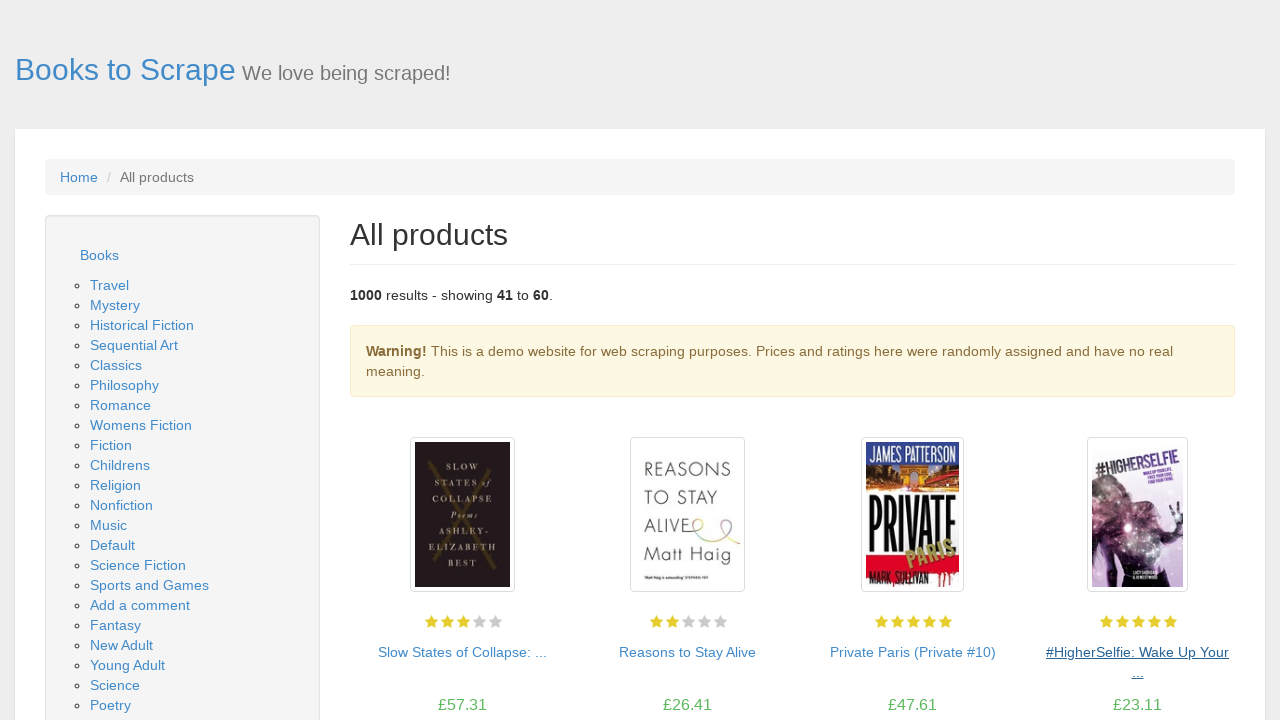

Product listings verified on third page
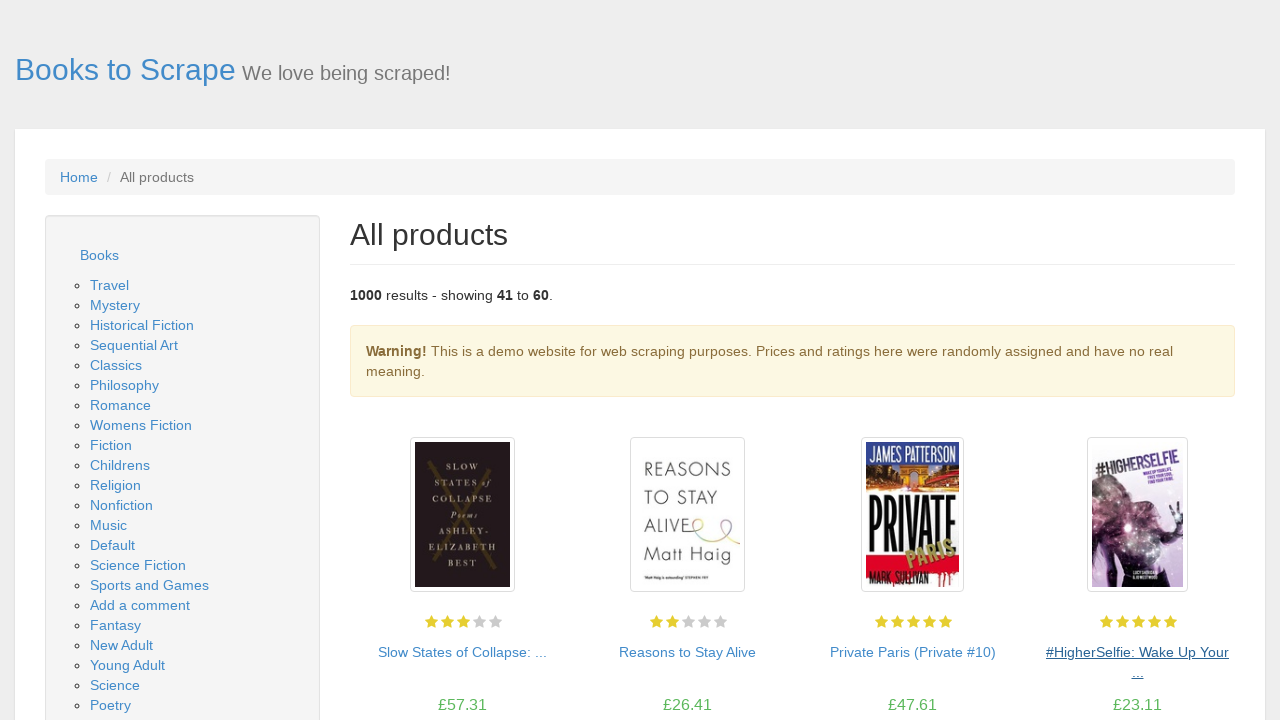

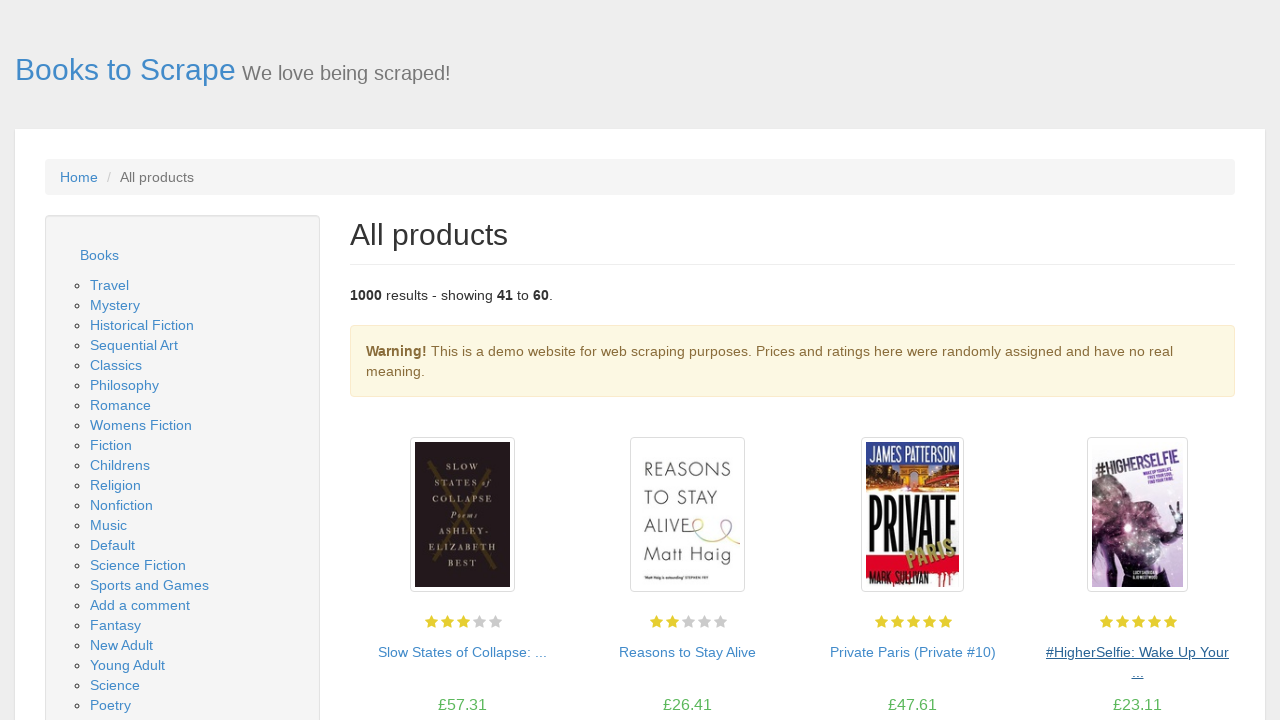